Navigates to a portfolio website, waits for the project grid to load, extracts project links, then navigates to each project page and verifies the content loads properly.

Starting URL: https://ducosa.com/sitio/

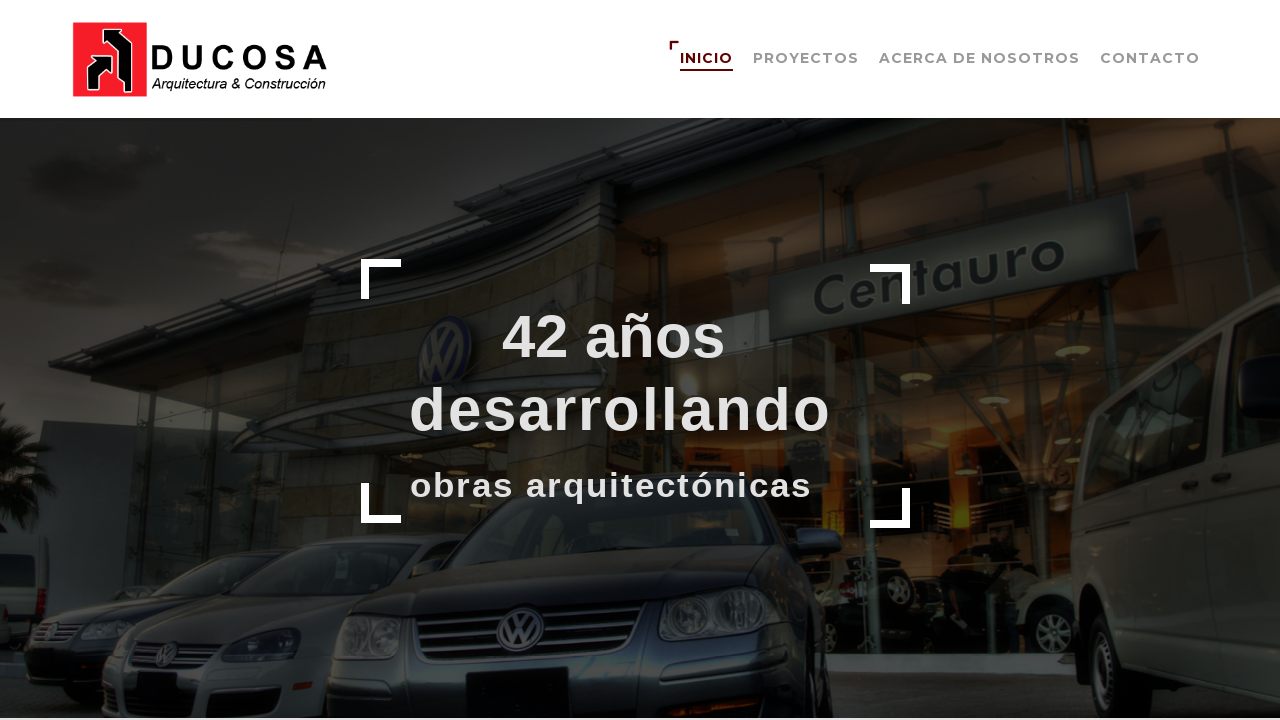

Waited for project grid container to load
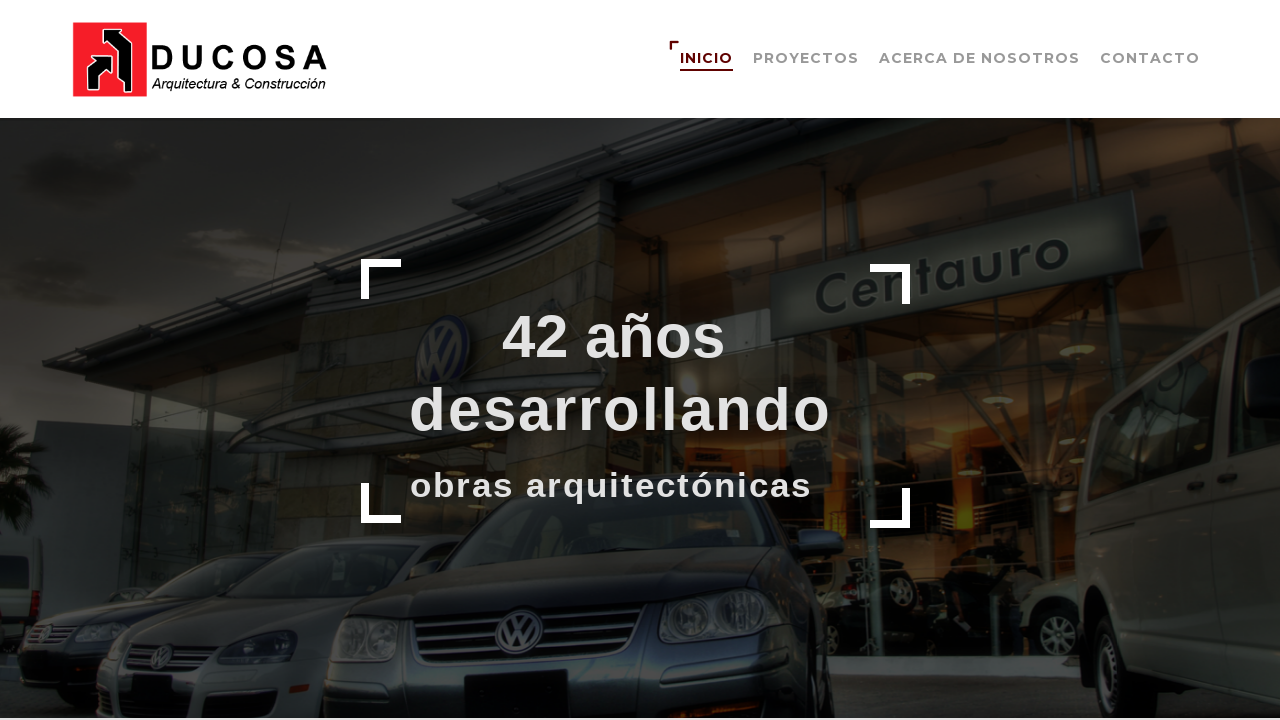

Extracted all project links from the grid
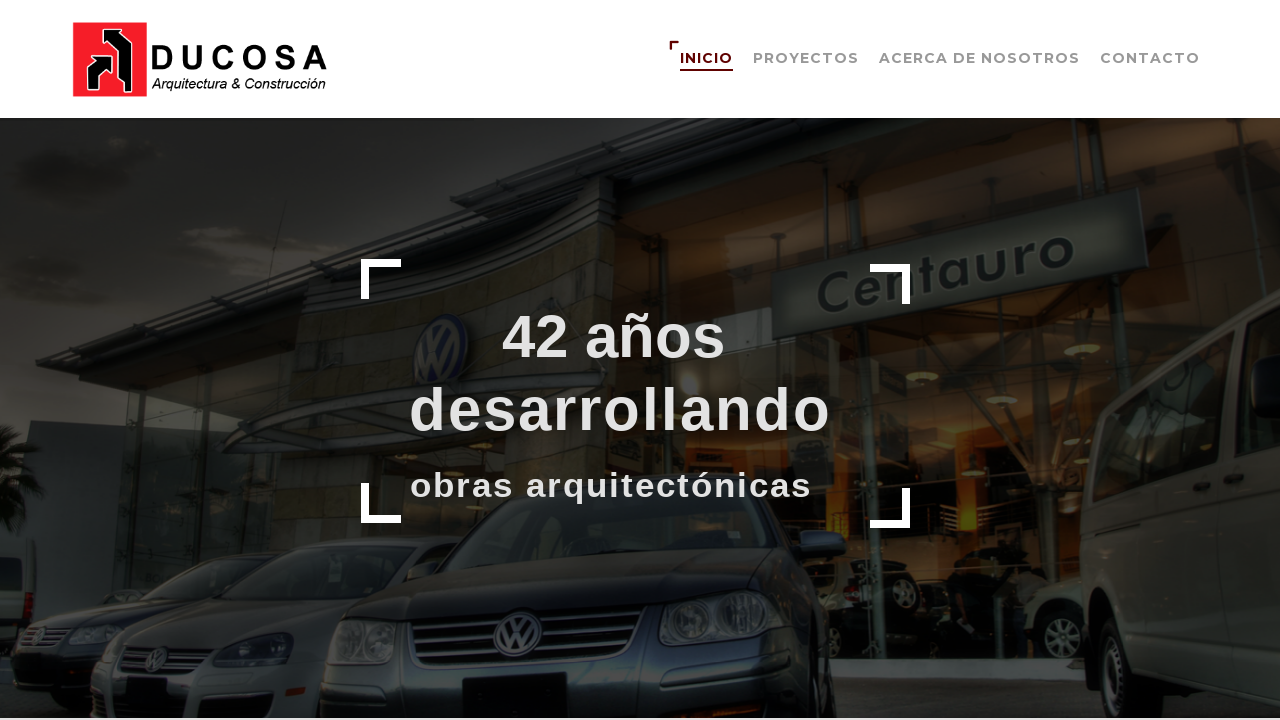

Collected 6 unique project URLs
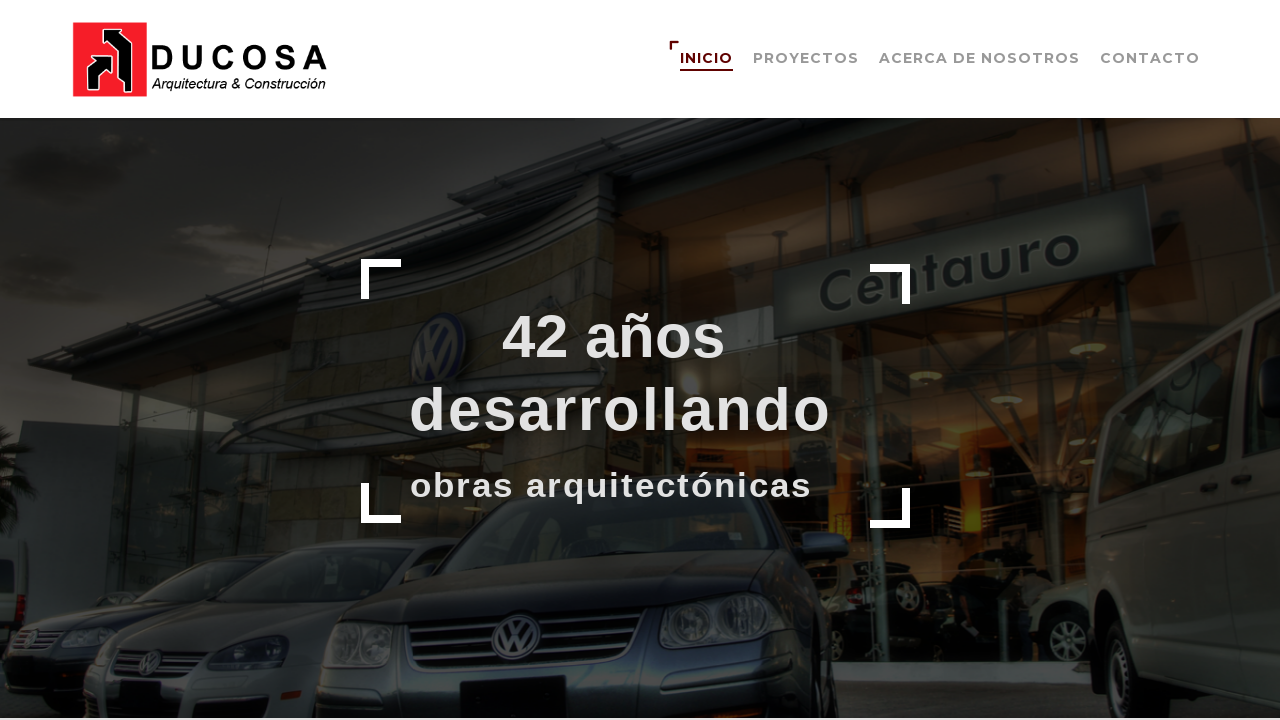

Navigated to project page: http://ducosa.com/sitio/comercial/
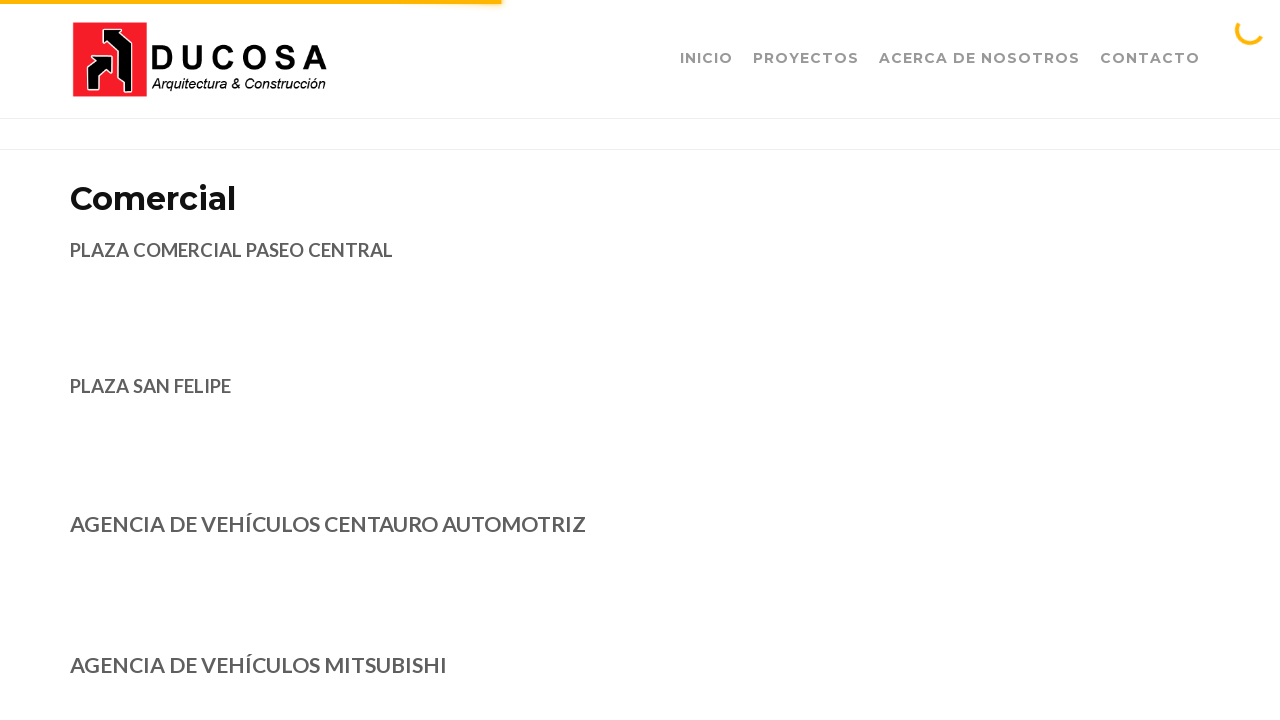

Verified content loaded on project page
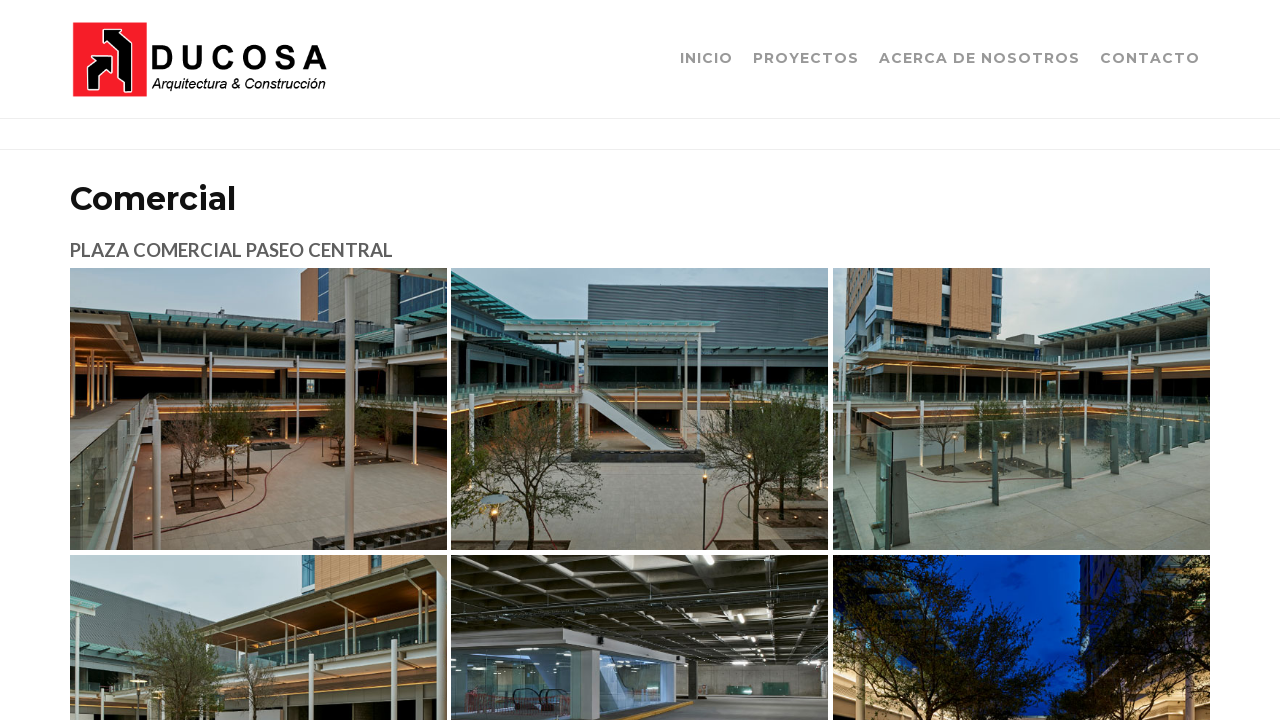

Navigated to project page: http://ducosa.com/sitio/hoteles/
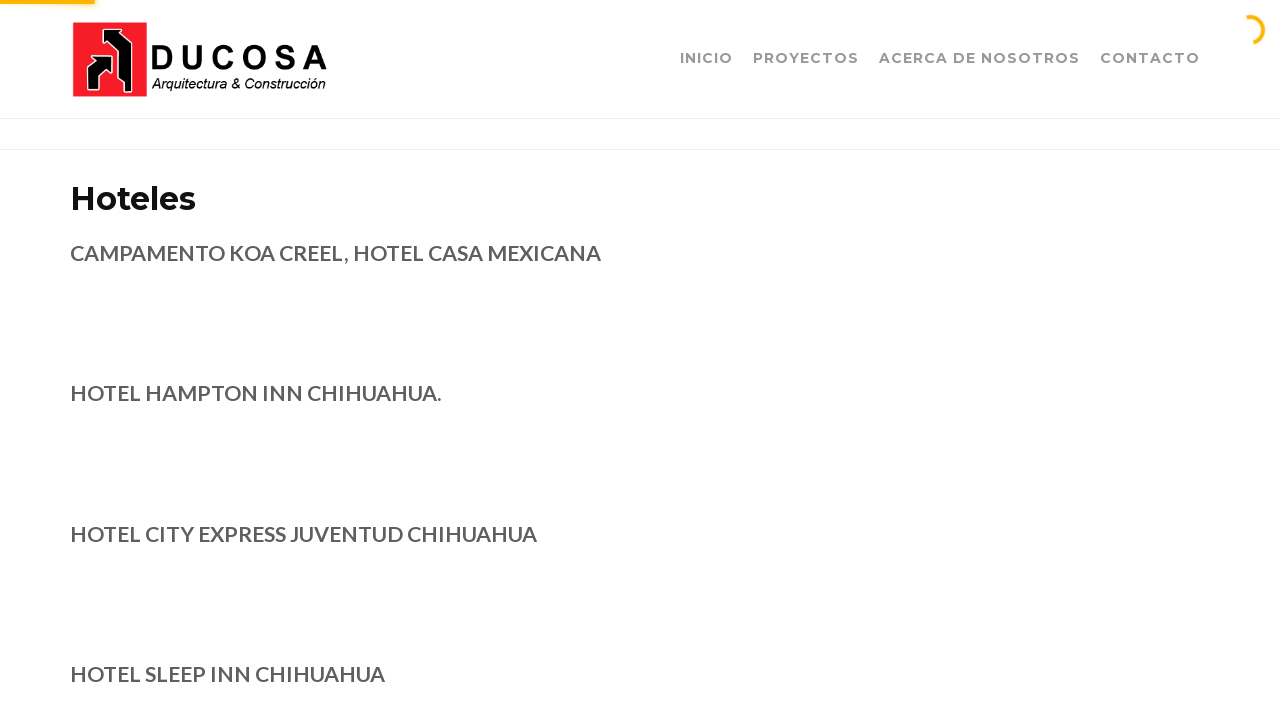

Verified content loaded on project page
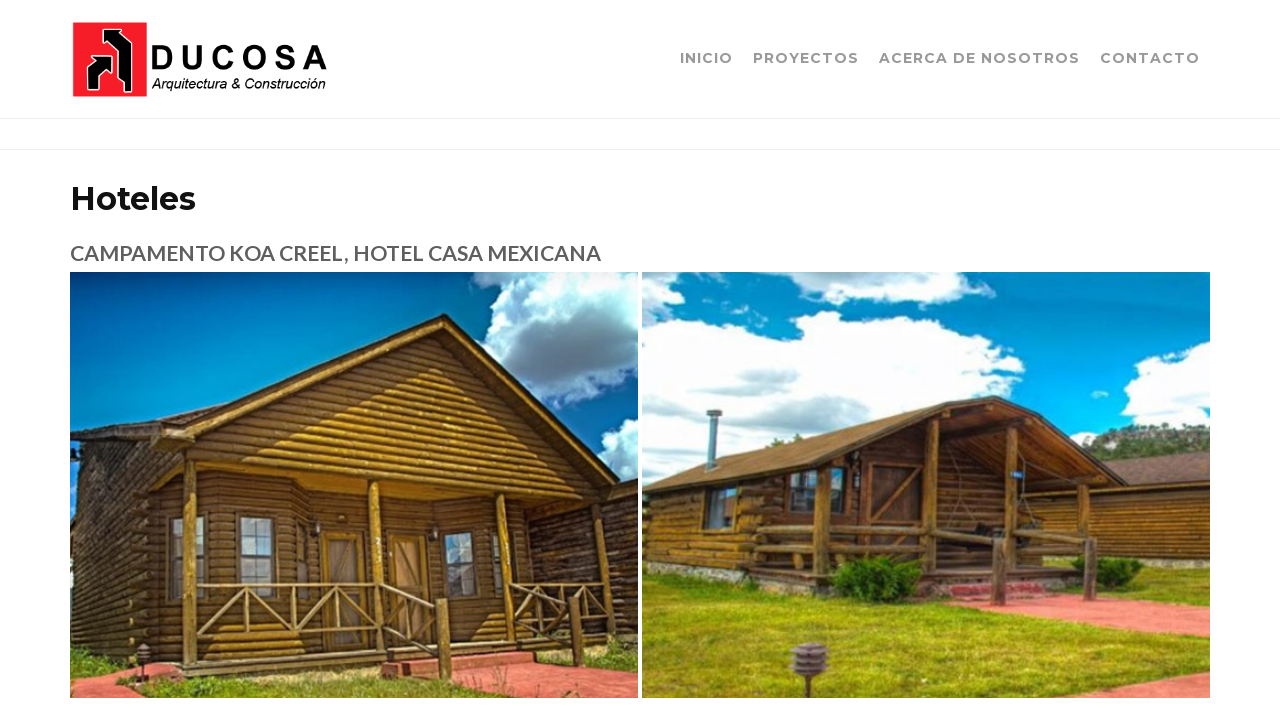

Navigated to project page: http://ducosa.com/sitio/industrial/
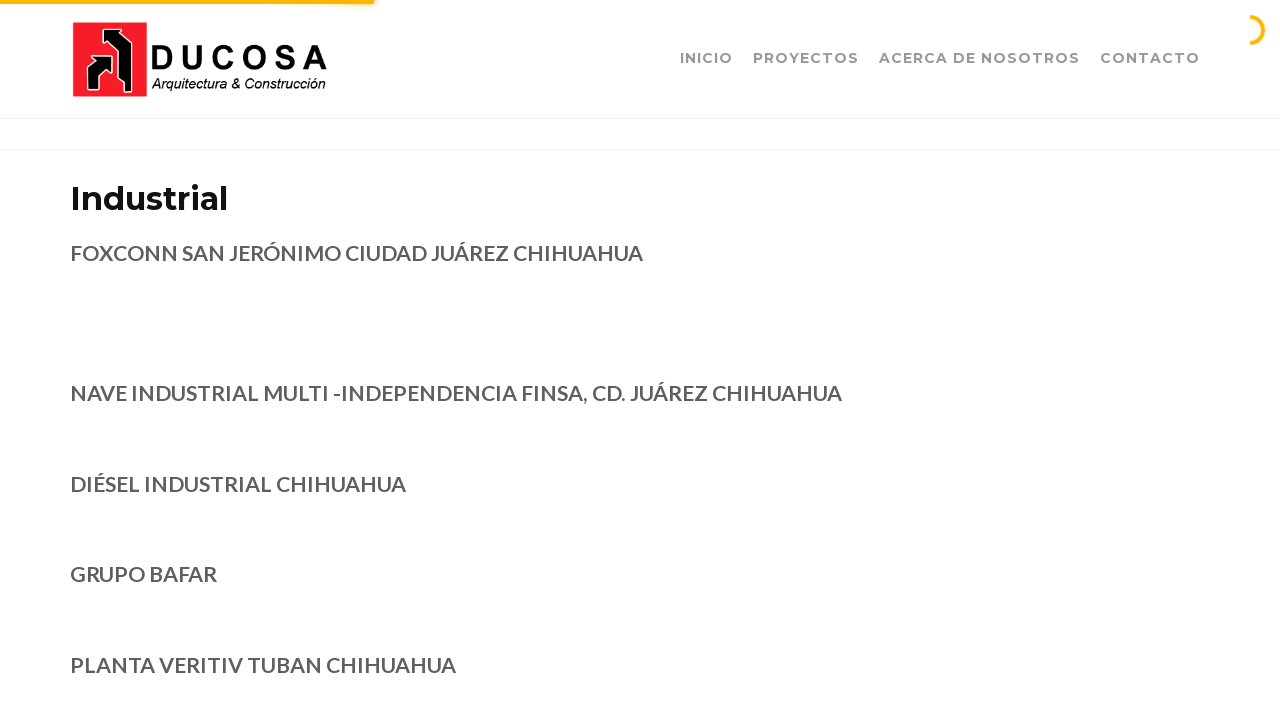

Verified content loaded on project page
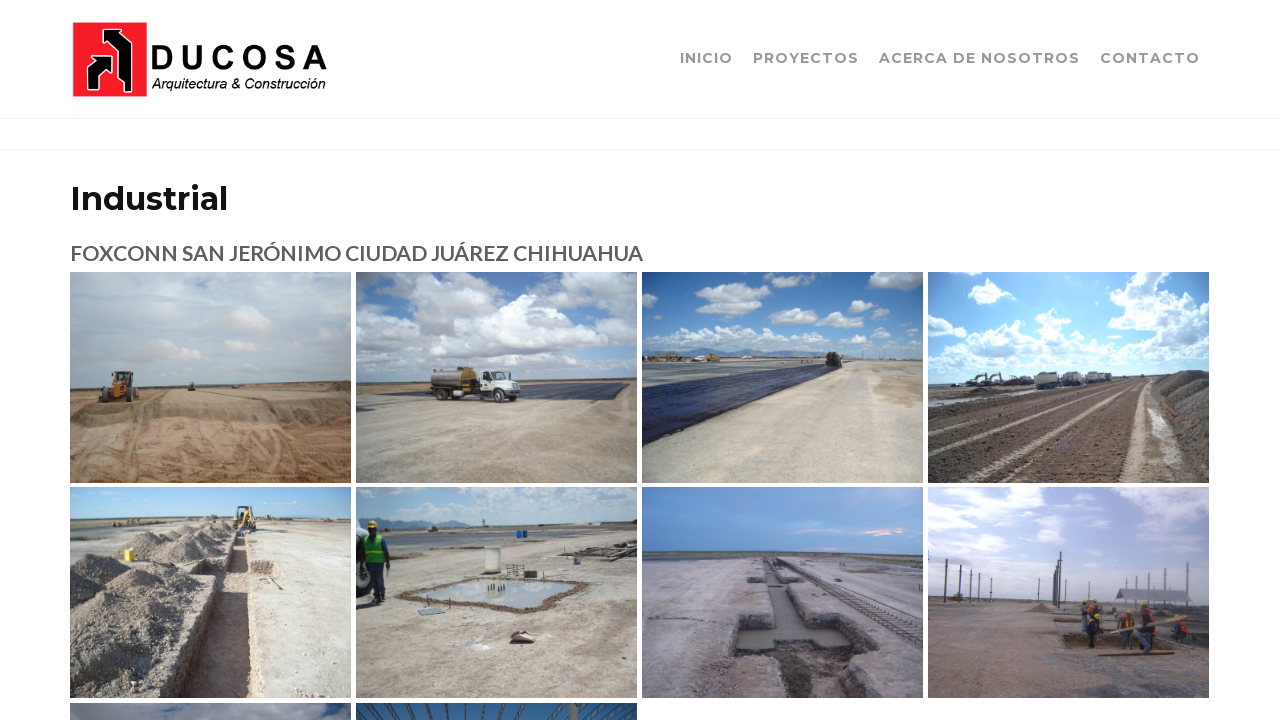

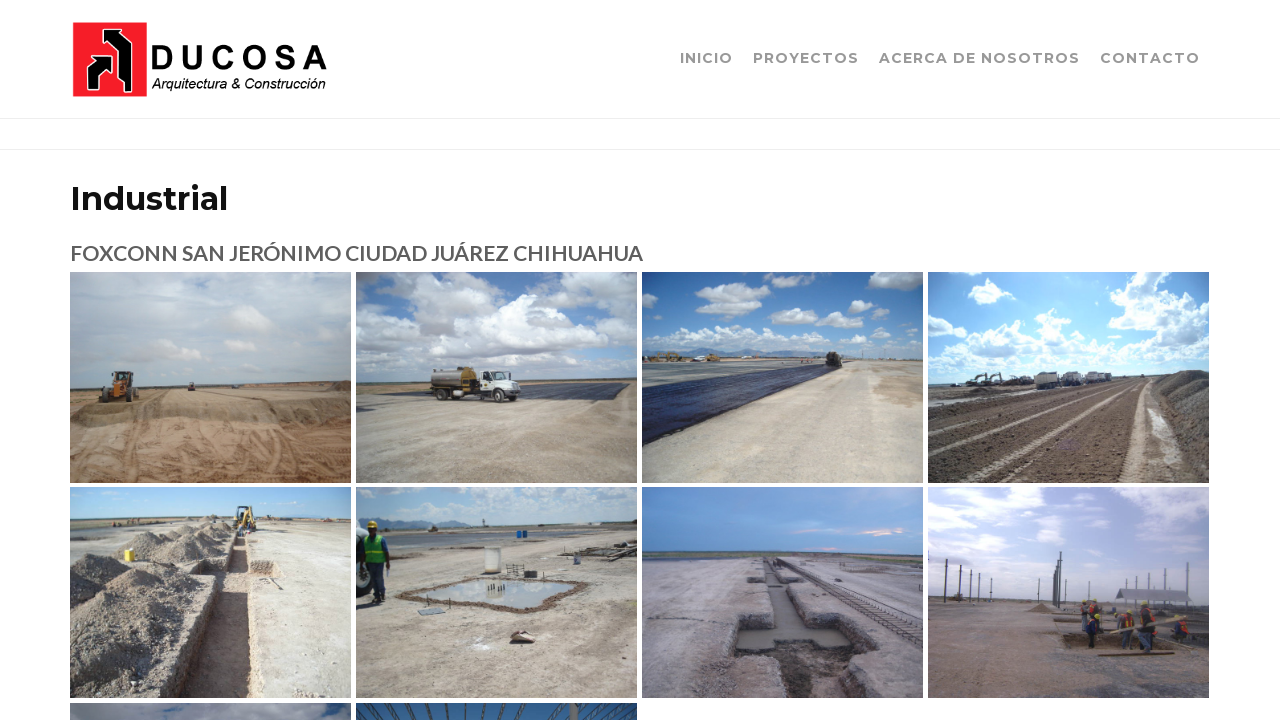